Tests that the third paragraph's text changes when the page is refreshed, verifying dynamic content behavior

Starting URL: http://the-internet.herokuapp.com/dynamic_content

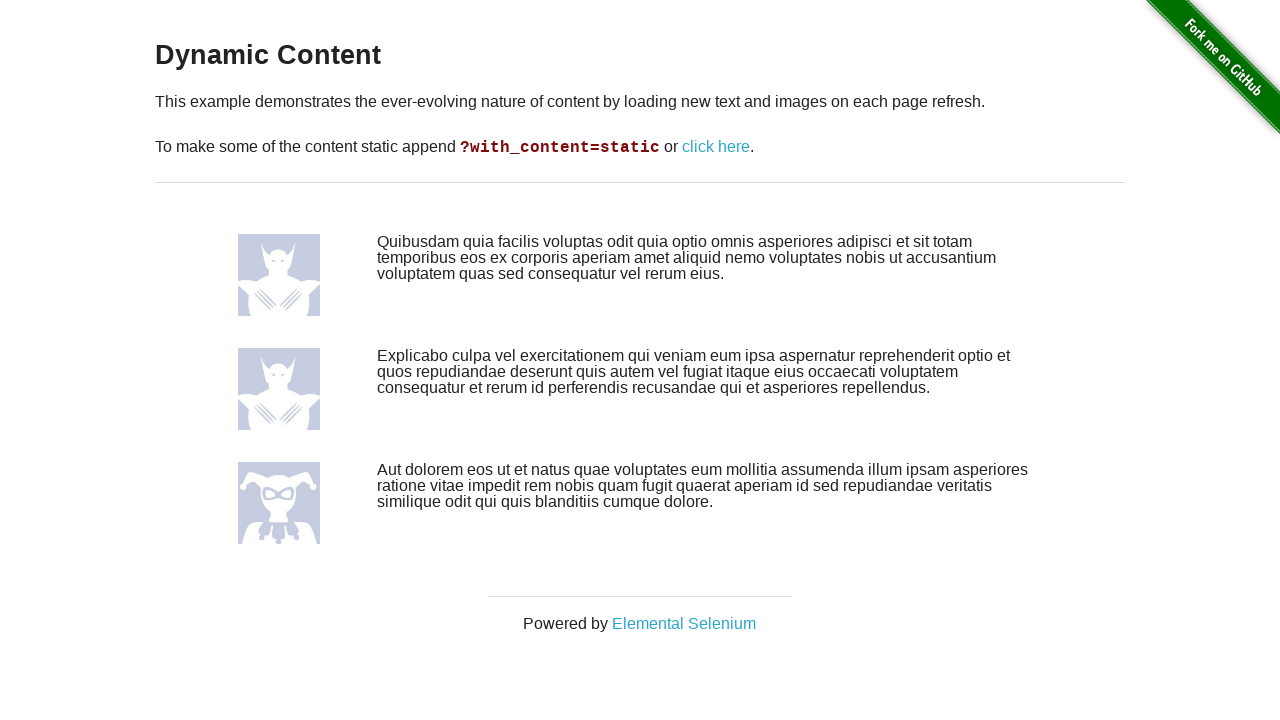

Navigated to dynamic content page
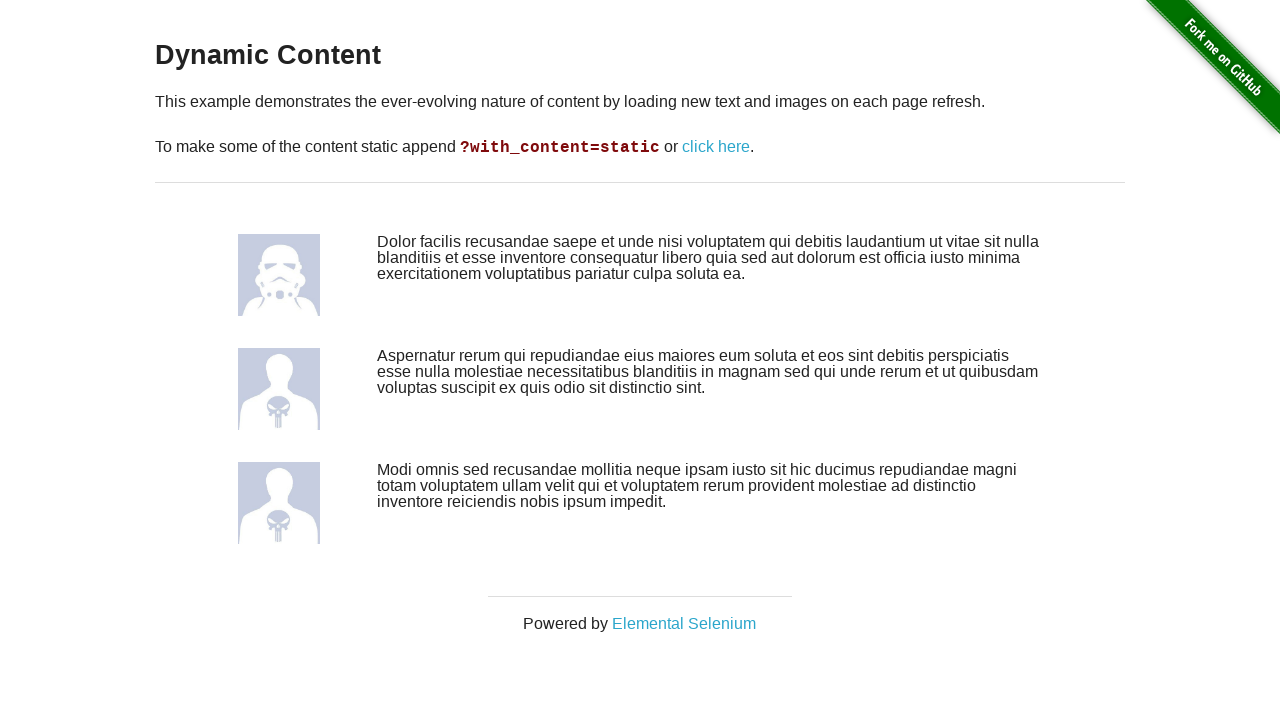

Retrieved third paragraph text before refresh
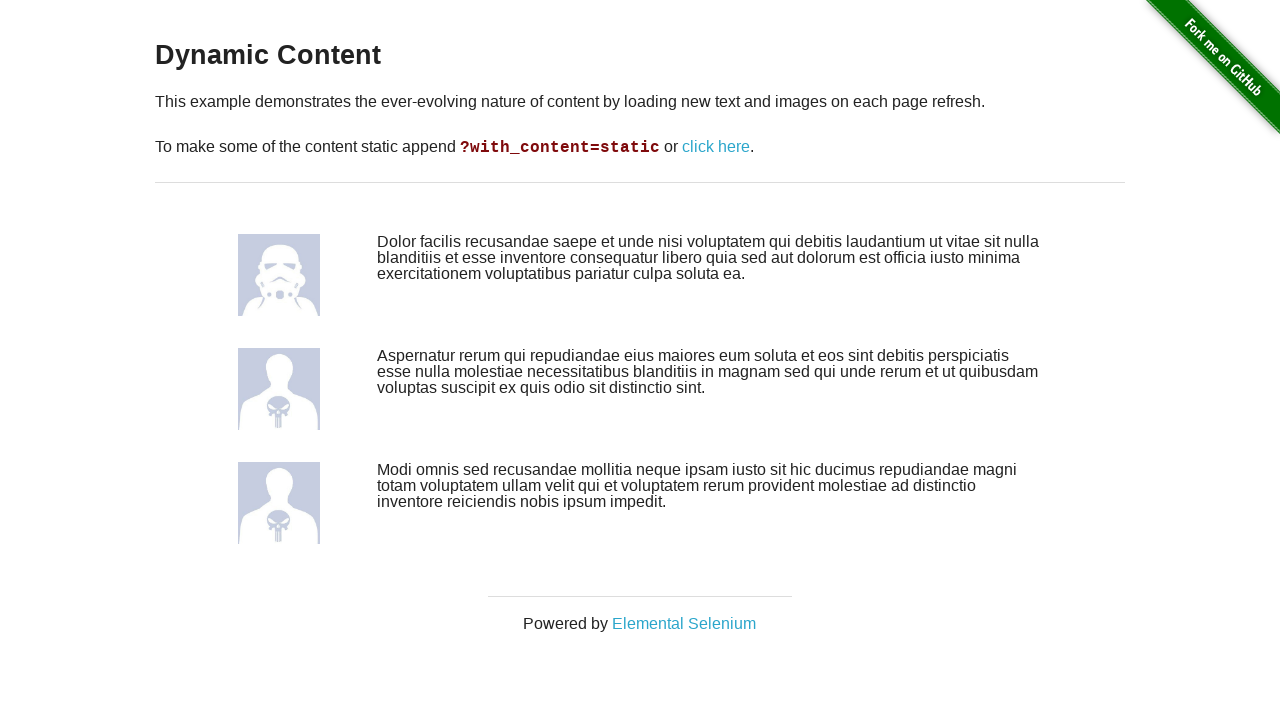

Refreshed the page
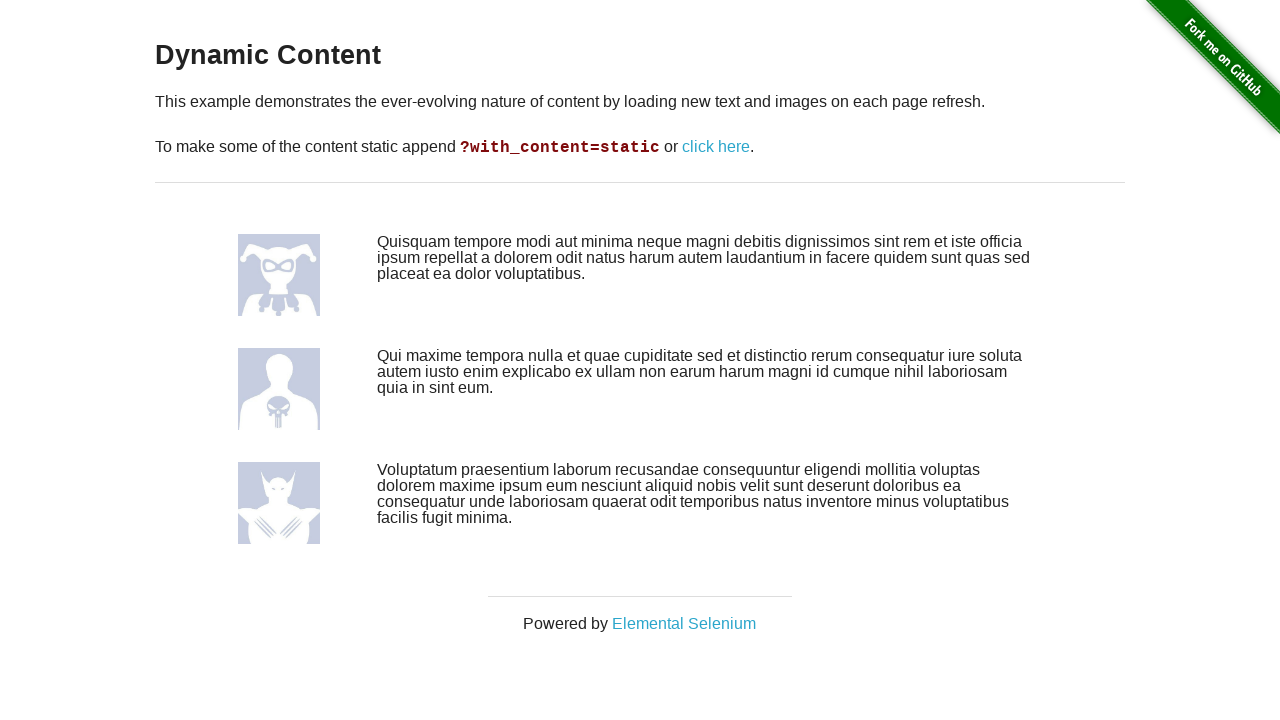

Retrieved third paragraph text after refresh
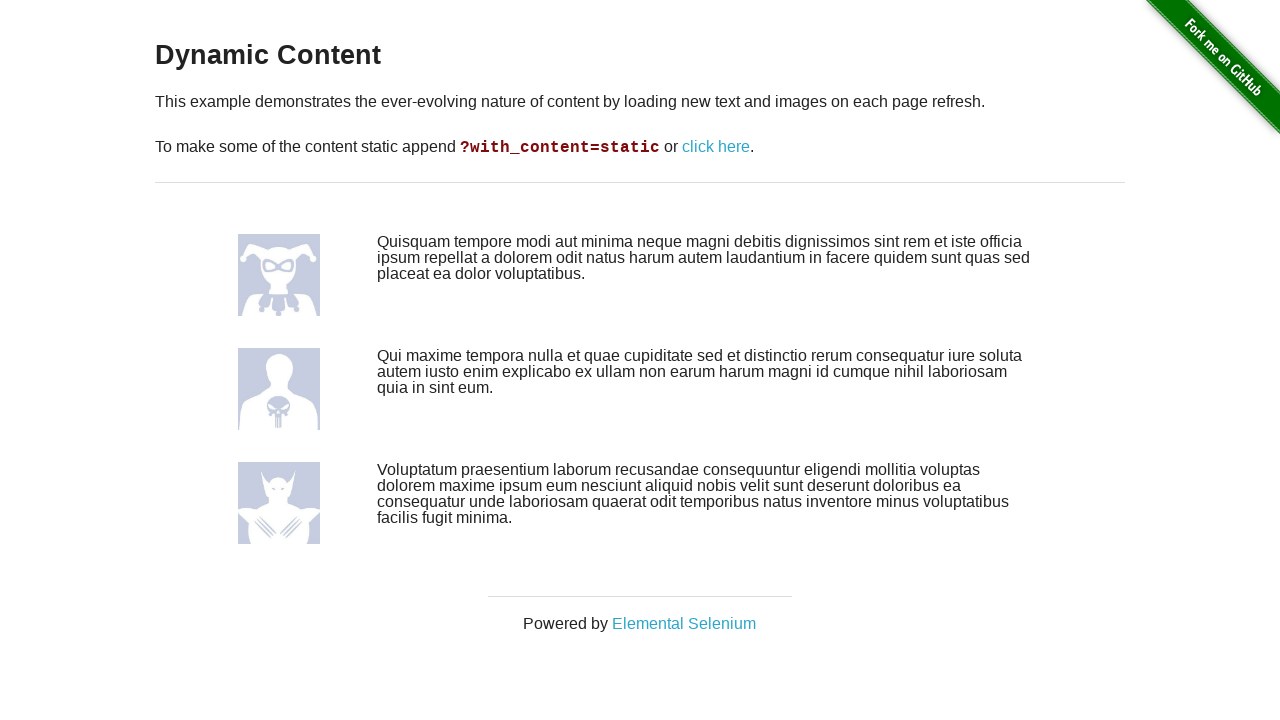

Verified that third paragraph text changed after refresh
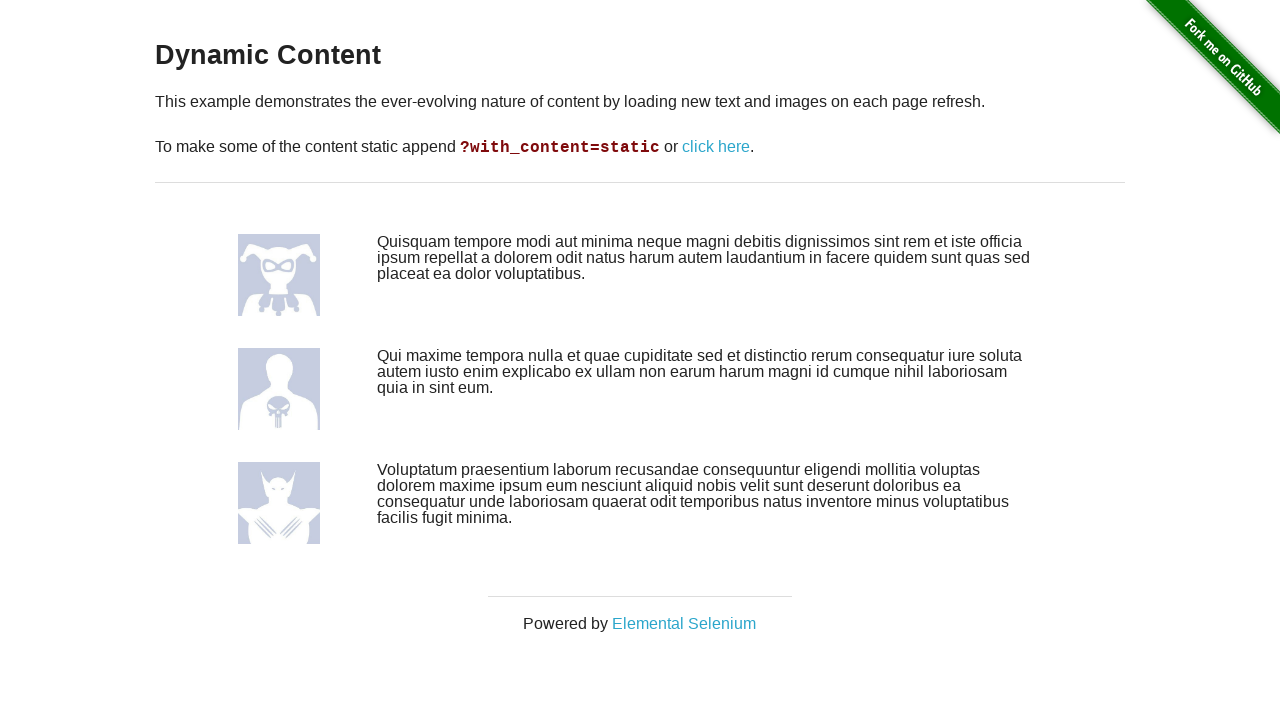

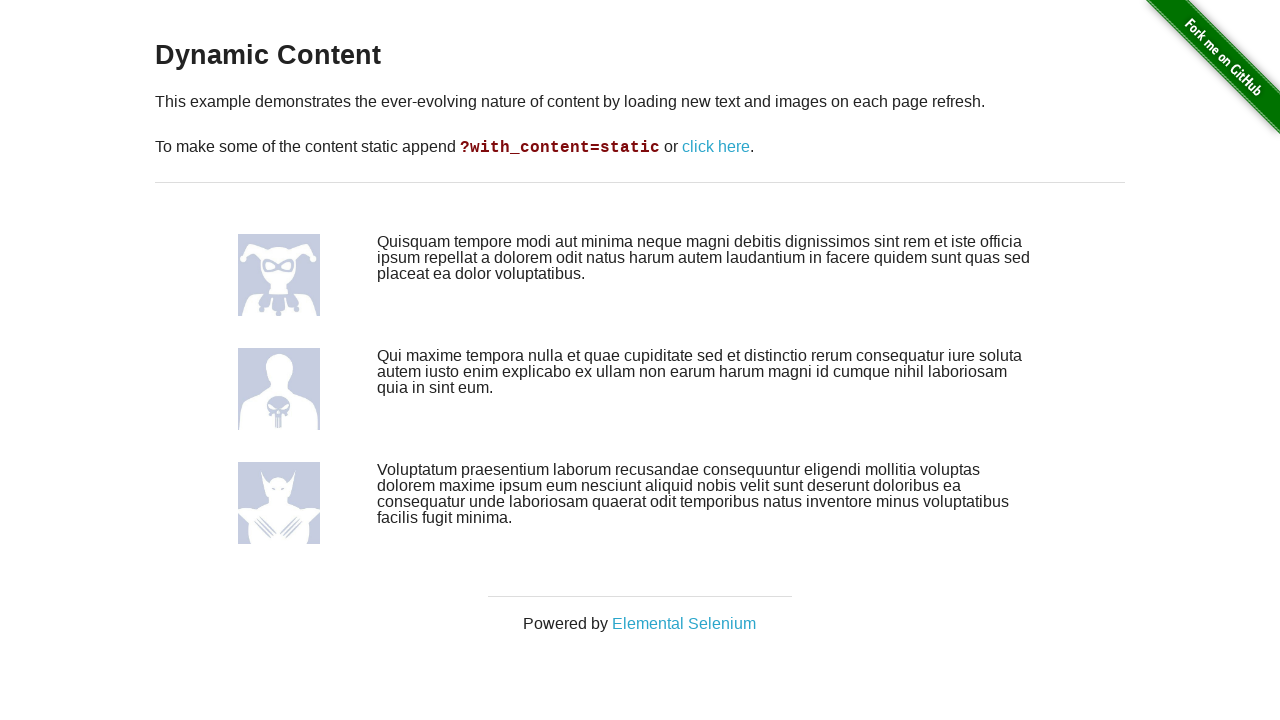